Tests basic navigation by visiting the Selenium website and then navigating to the Sauce Labs open source page using Edge browser settings

Starting URL: https://www.selenium.dev/

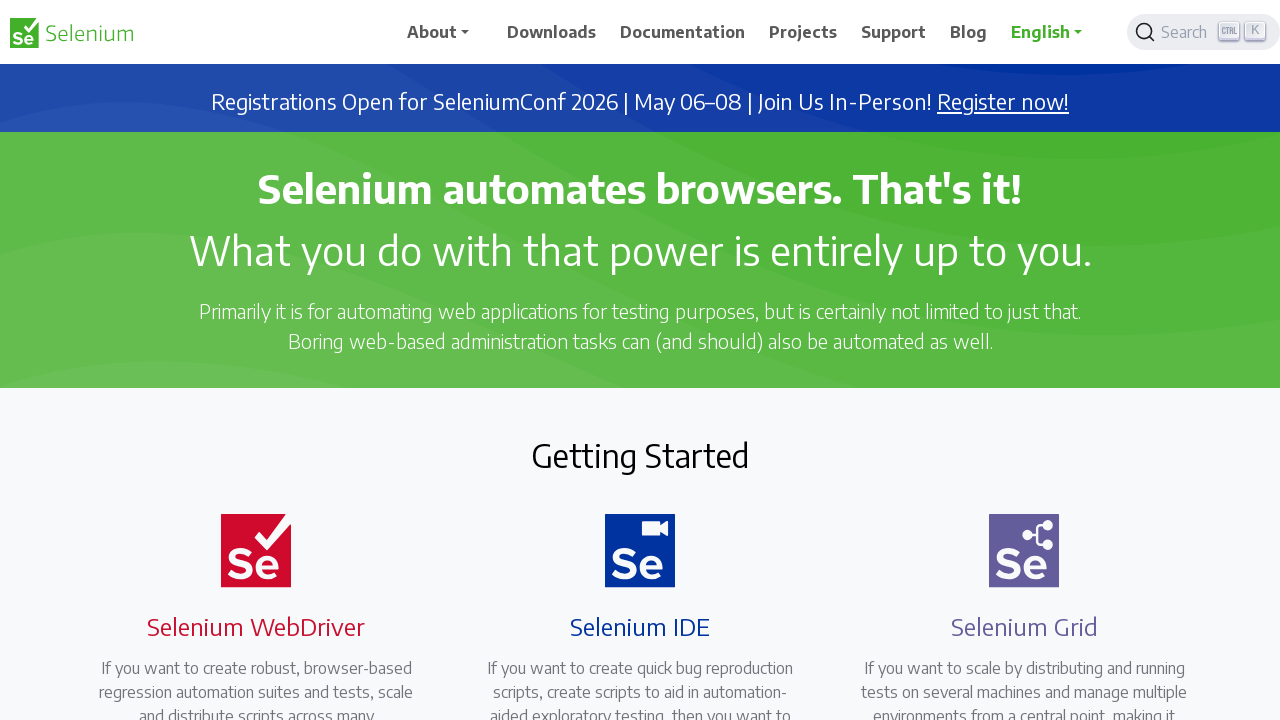

Set viewport size to 1920x1080
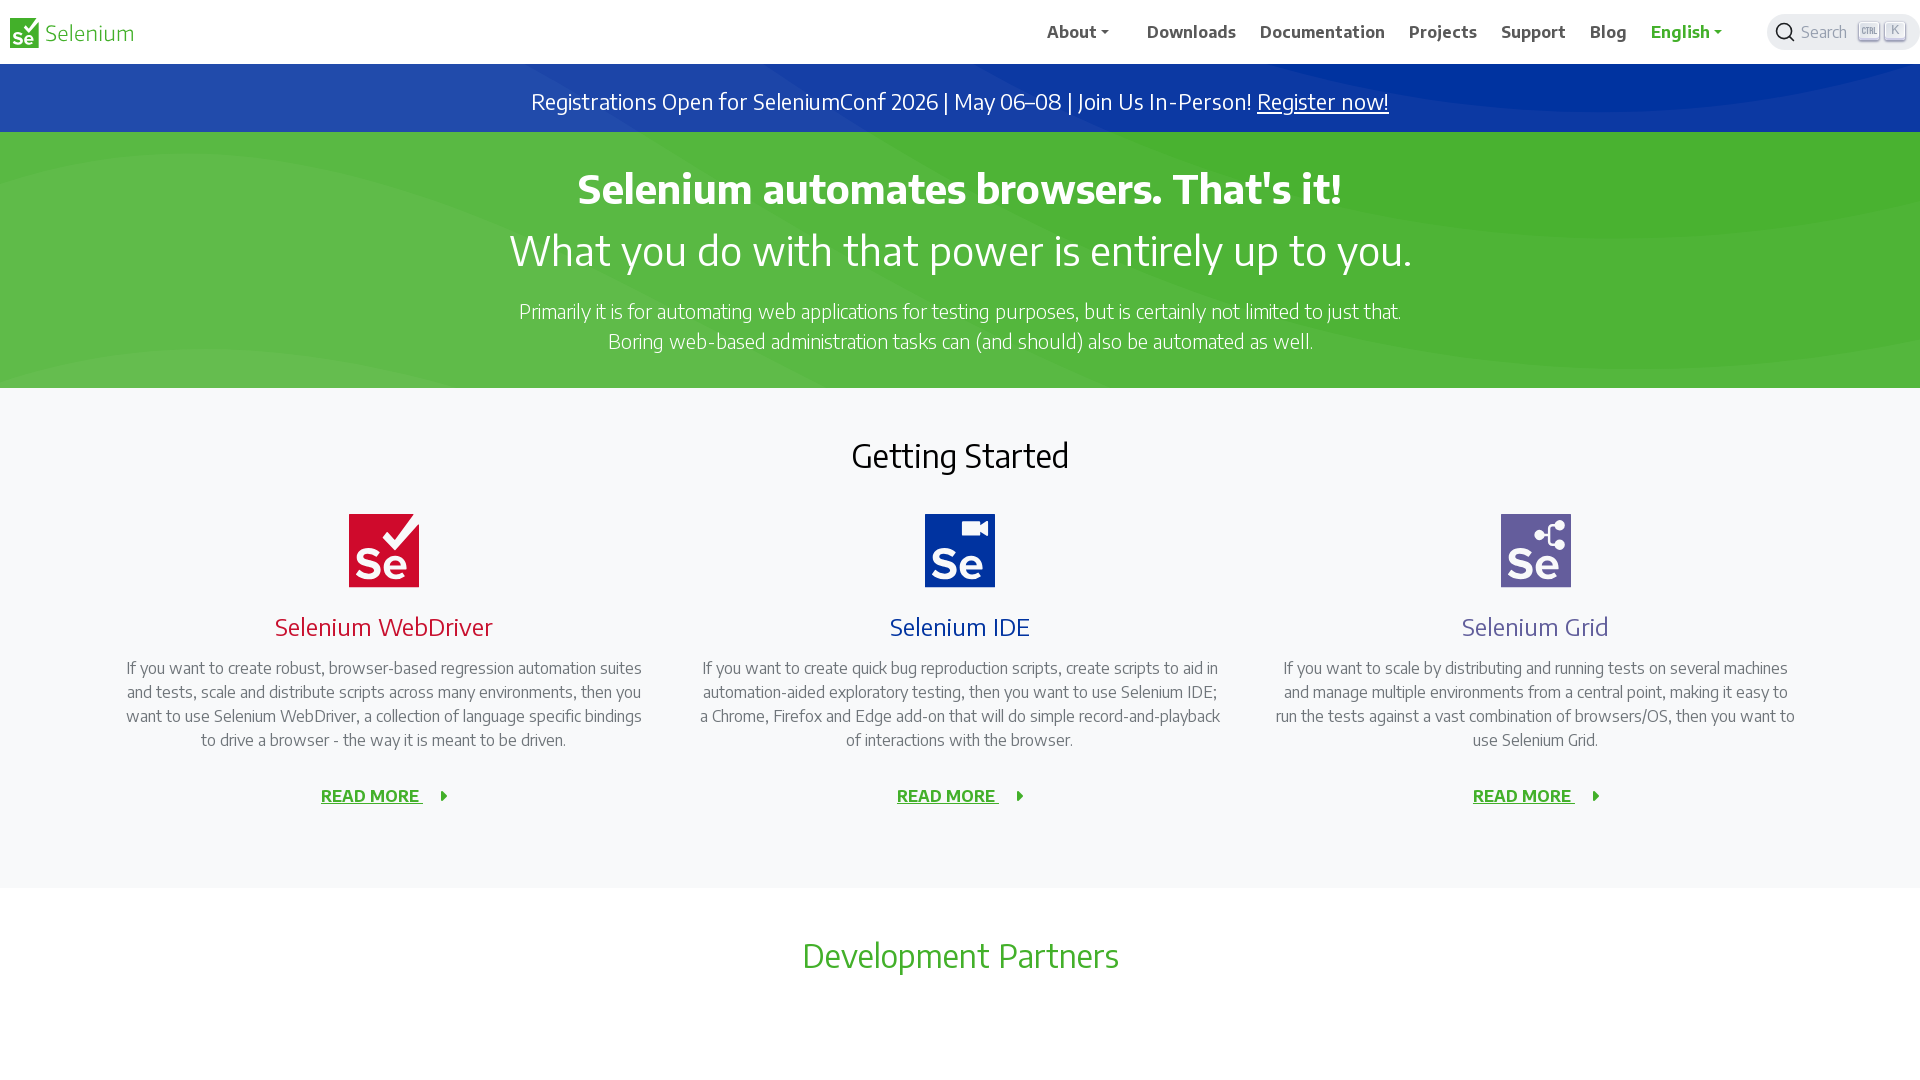

Selenium homepage loaded
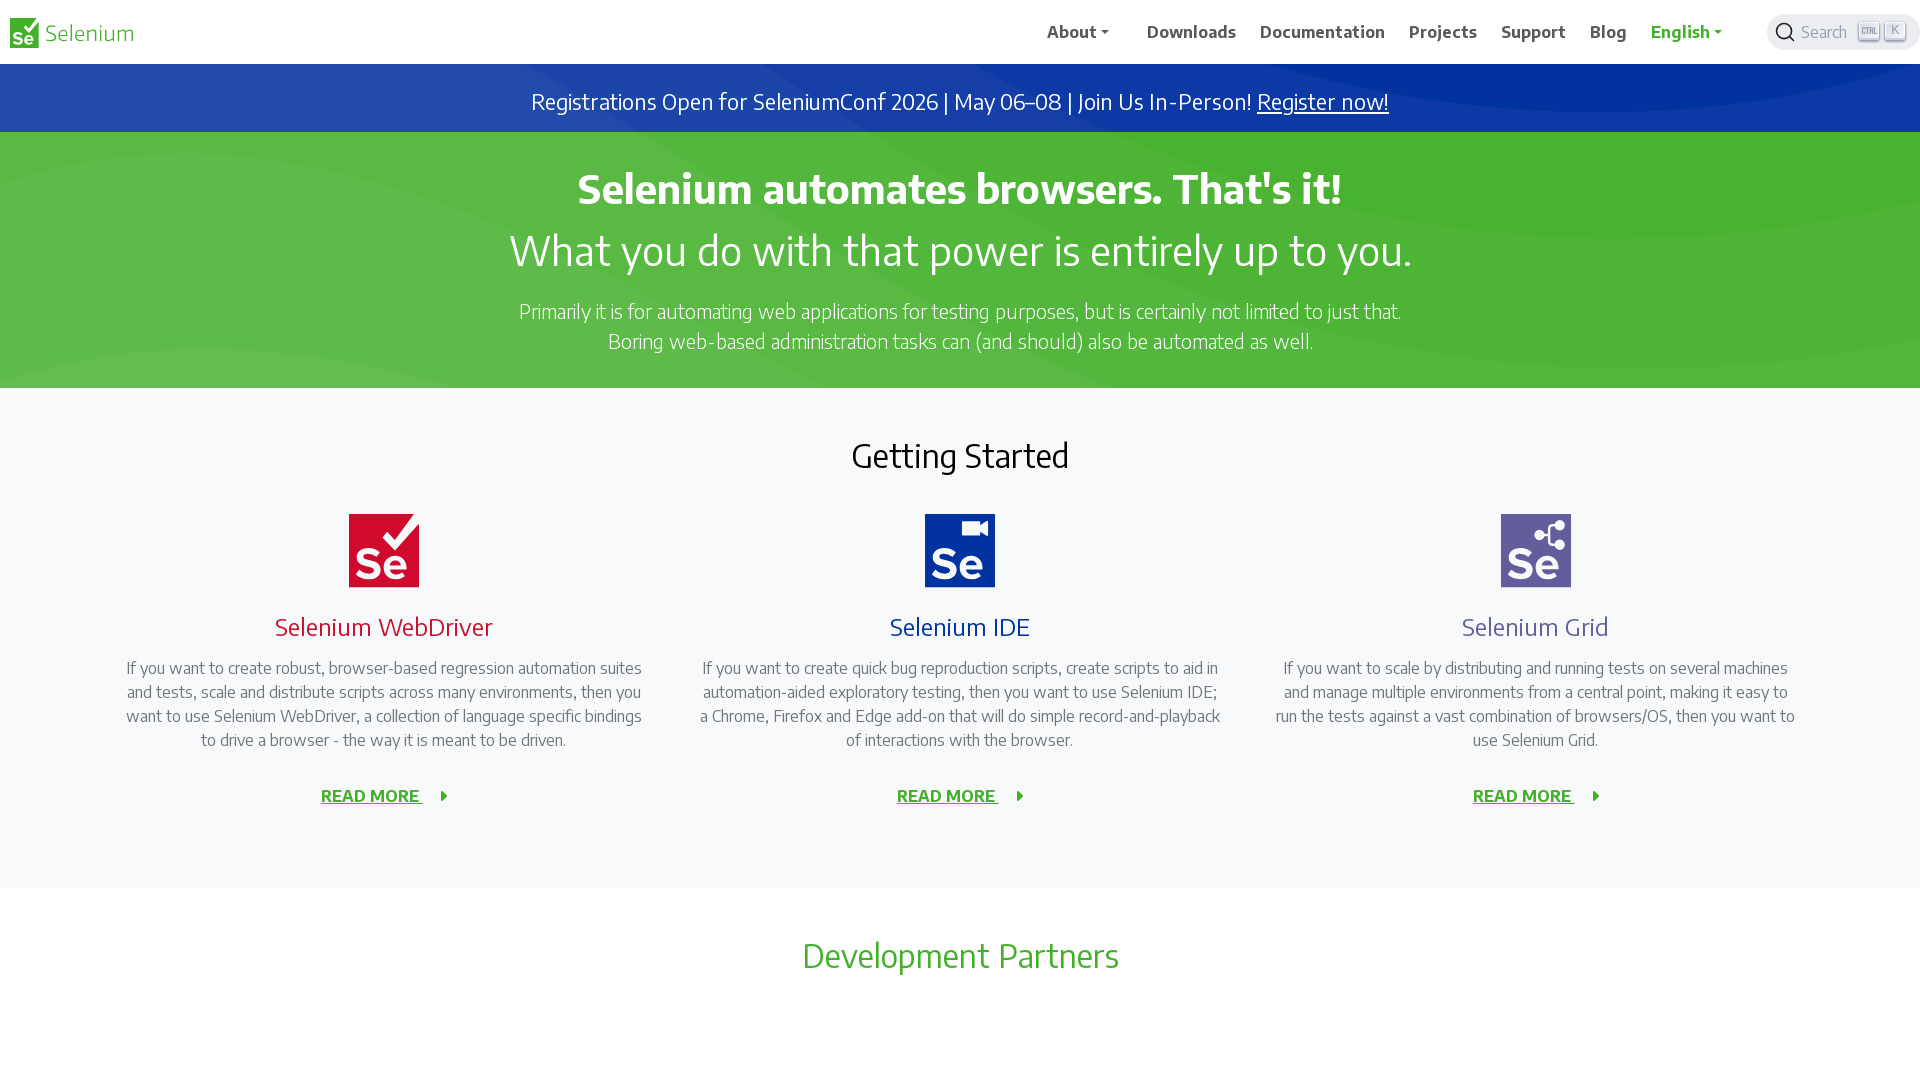

Navigated to Sauce Labs open source page
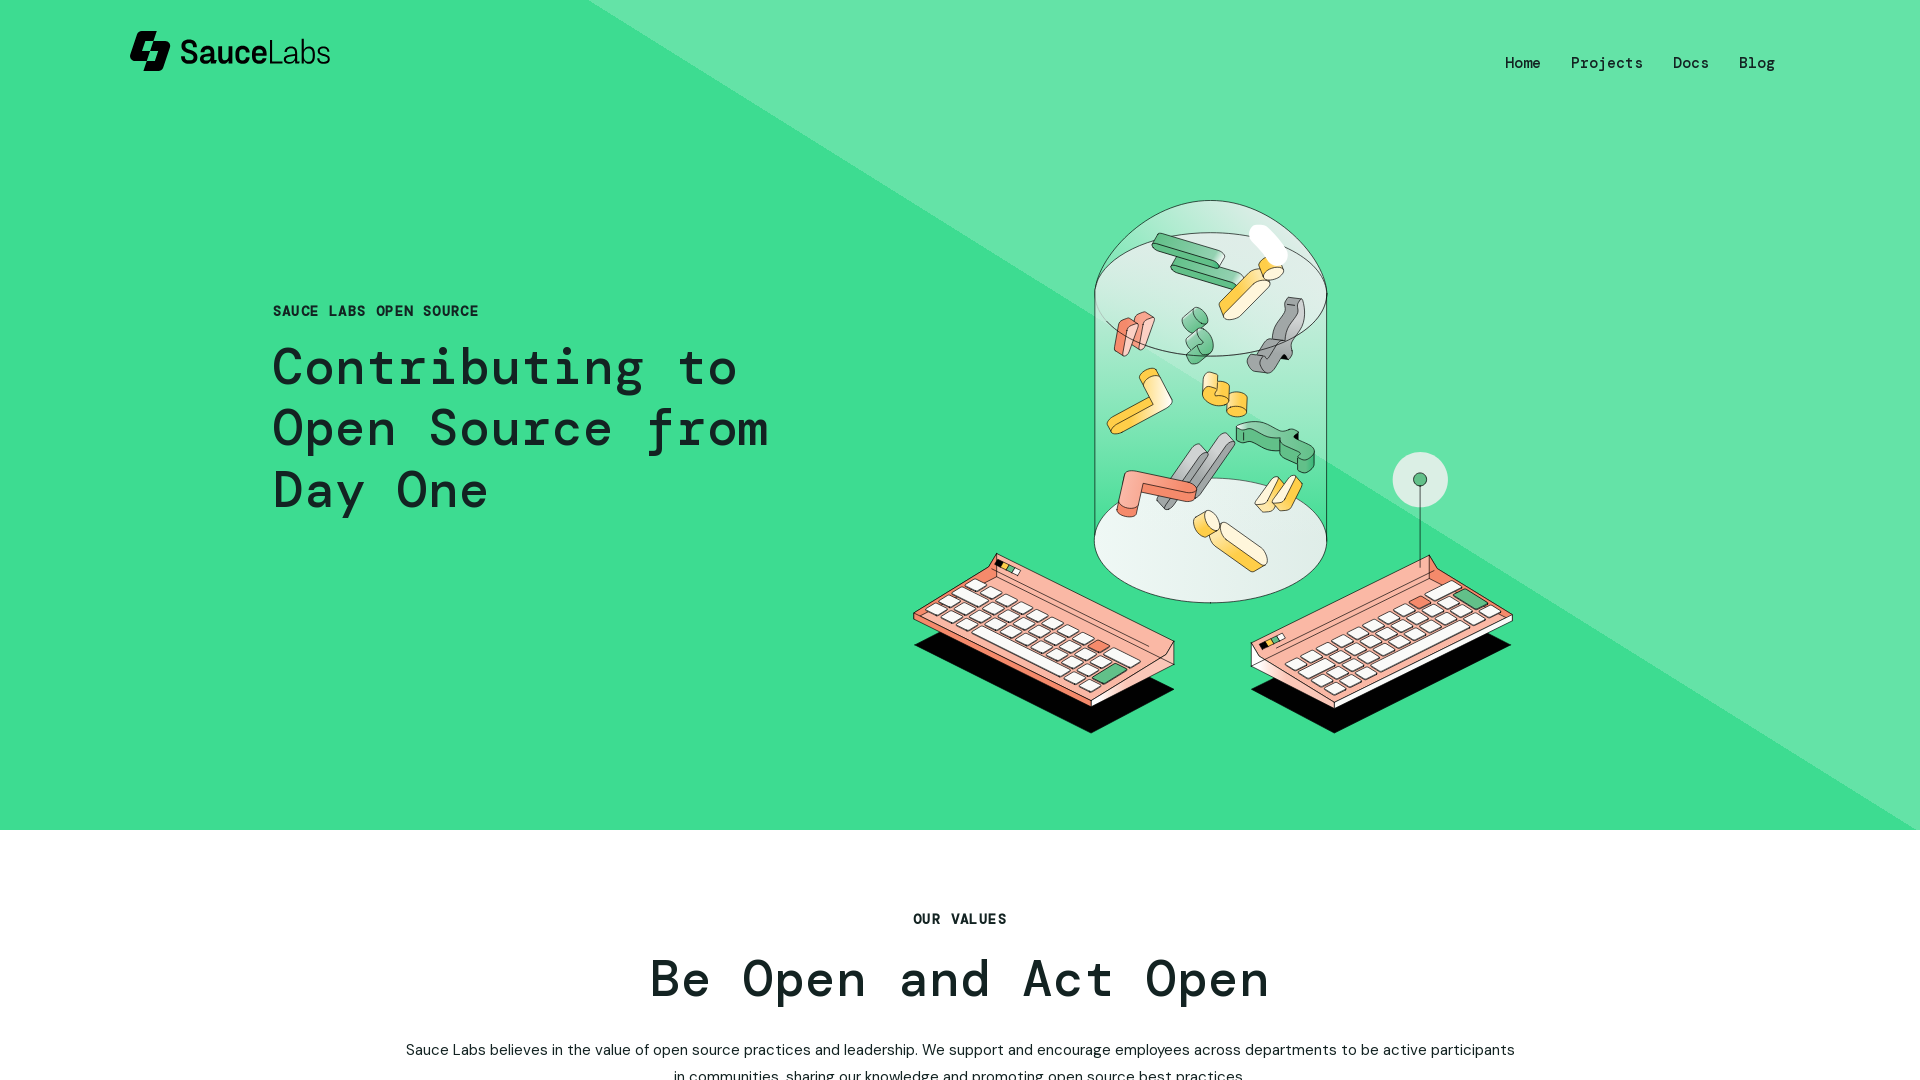

Sauce Labs open source page loaded
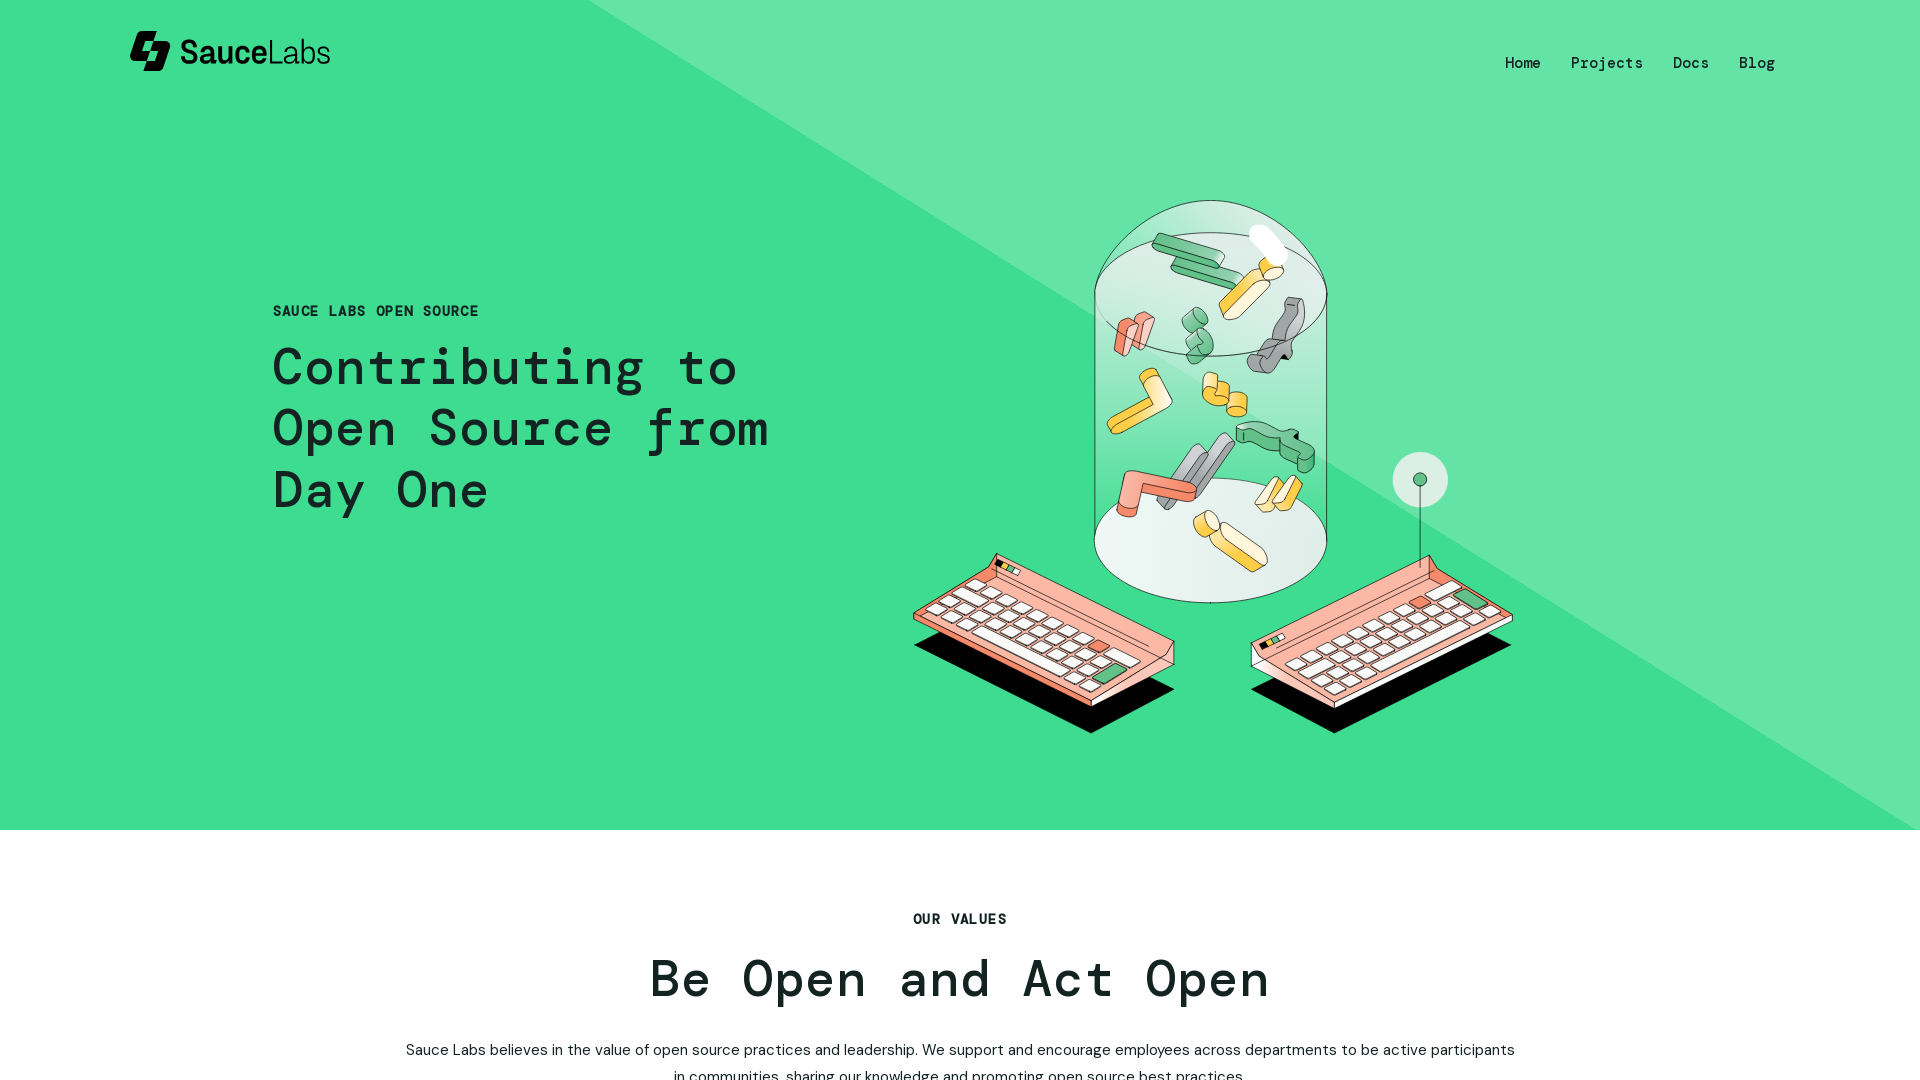

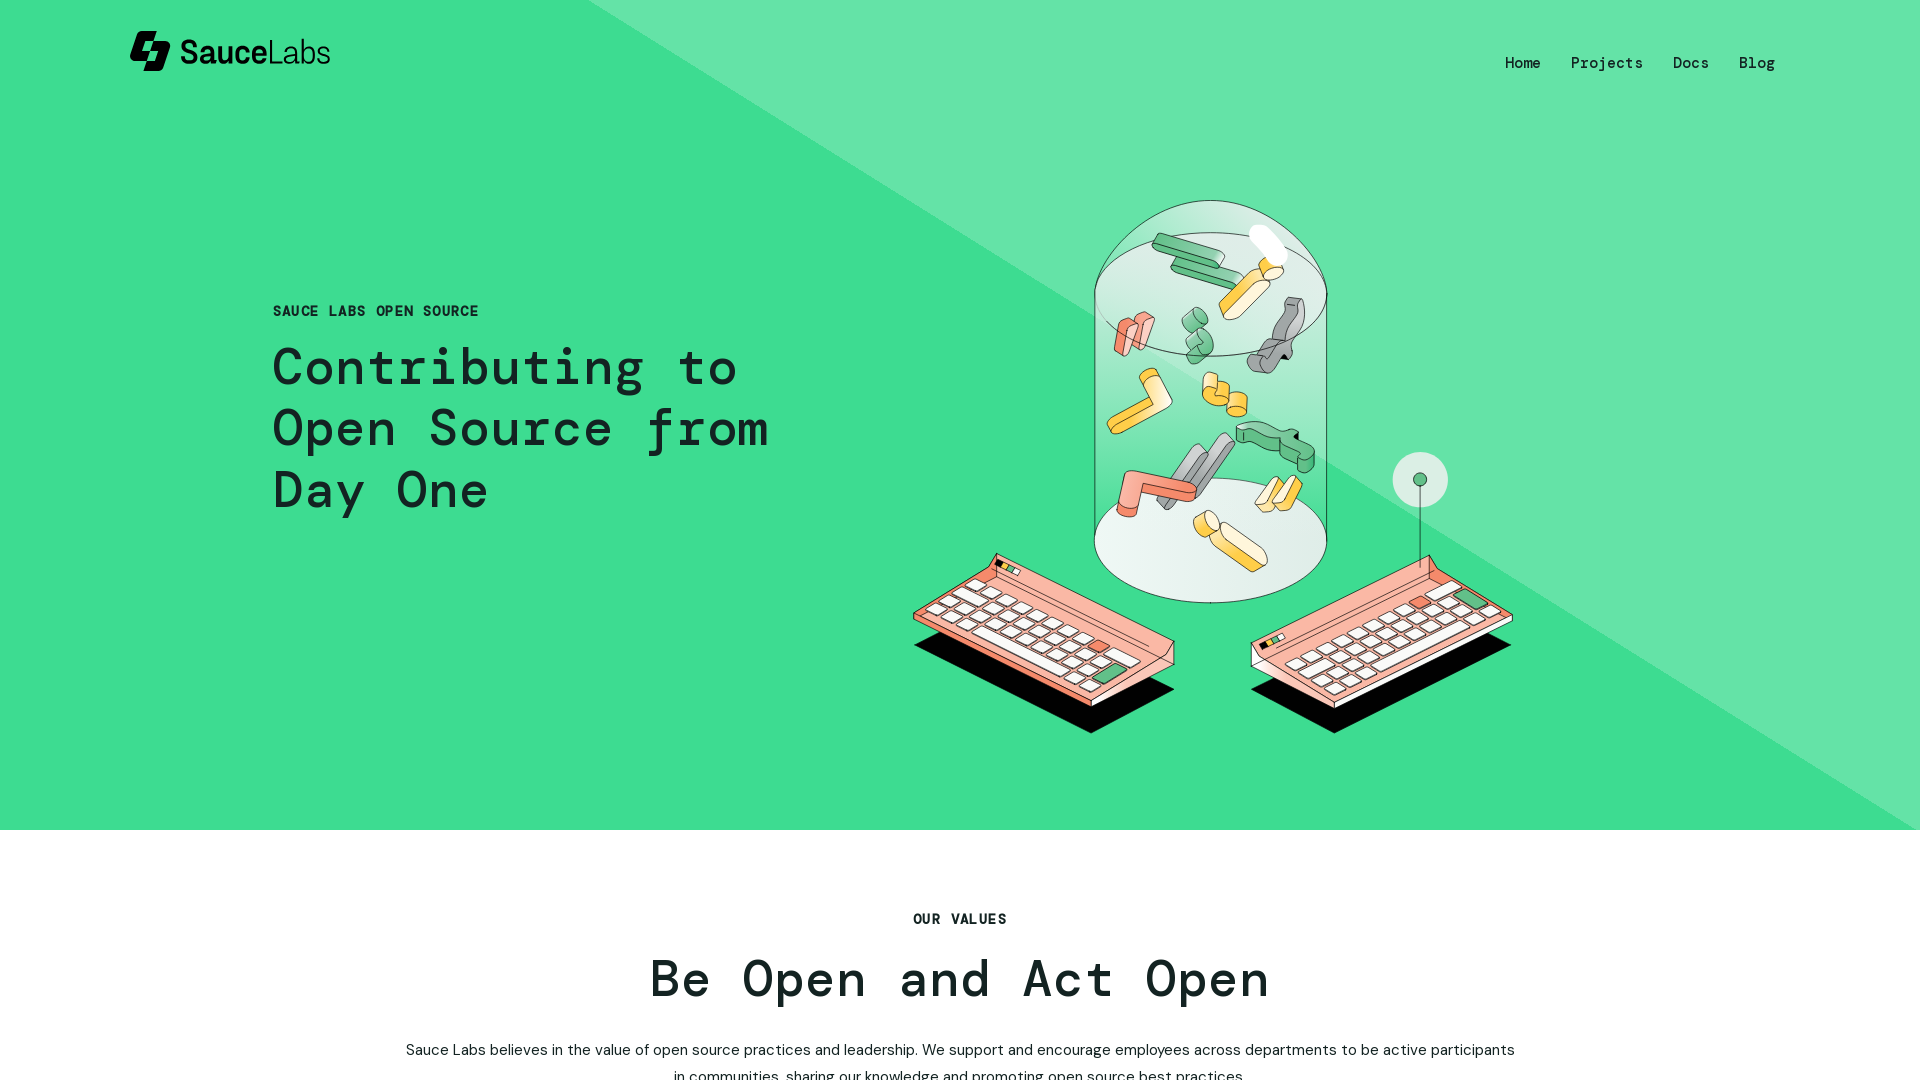